Navigates to Maven Repository website and verifies the URL is correct

Starting URL: https://mvnrepository.com/

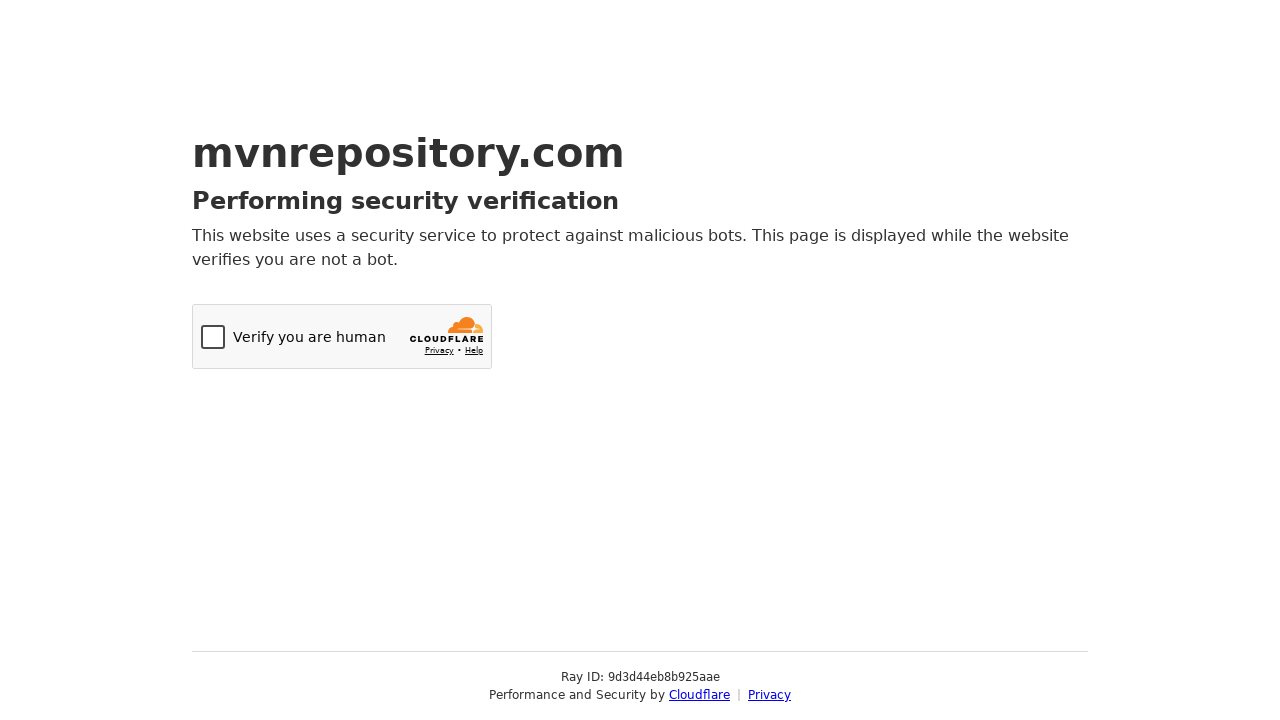

Navigated to Maven Repository website at https://mvnrepository.com/
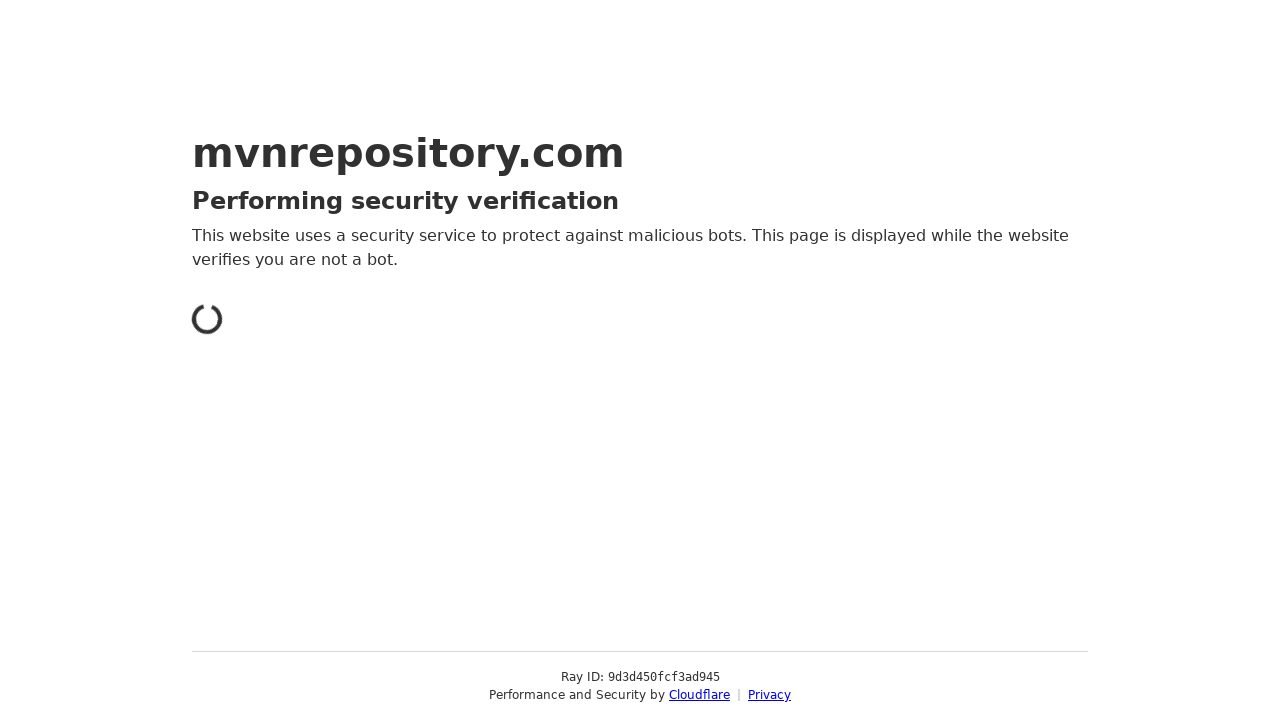

Verified that the current URL matches the expected Maven Repository URL
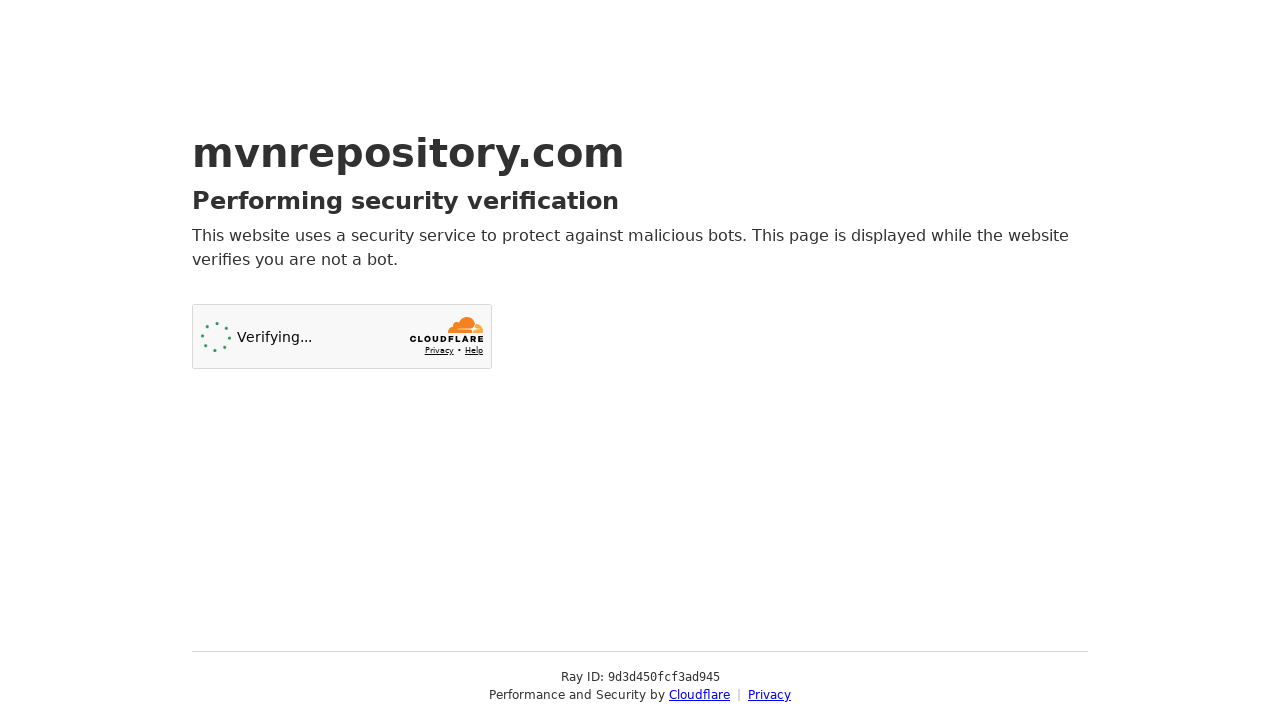

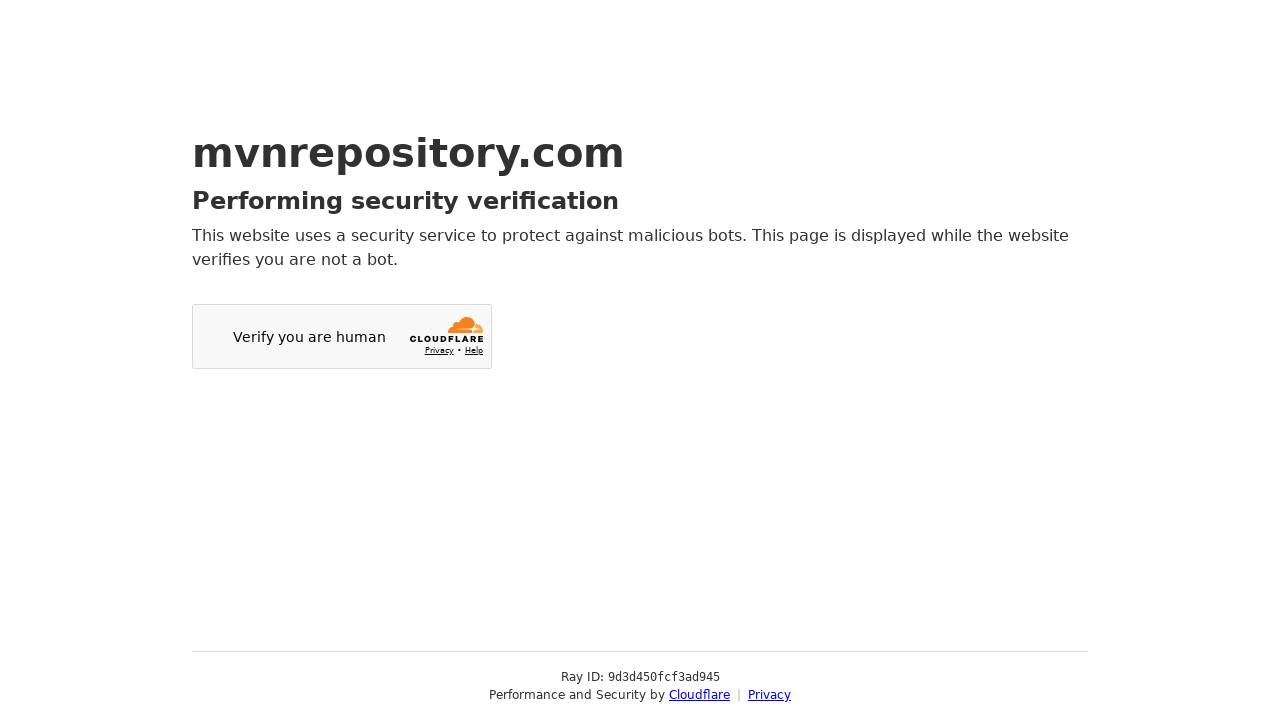